Tests filling out a practice form with personal information including name, email, gender, phone number, date of birth, subjects, hobbies, and address, then submits the form.

Starting URL: https://demoqa.com/automation-practice-form

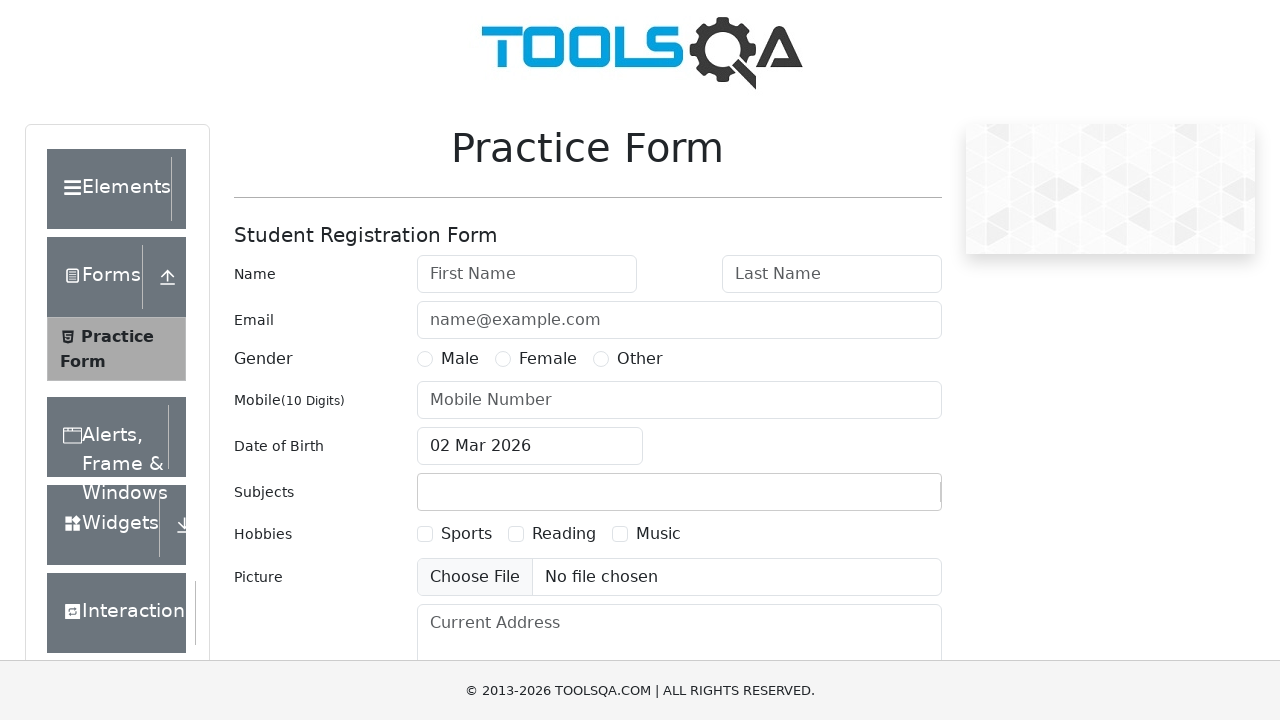

Filled first name field with 'Jane' on #firstName
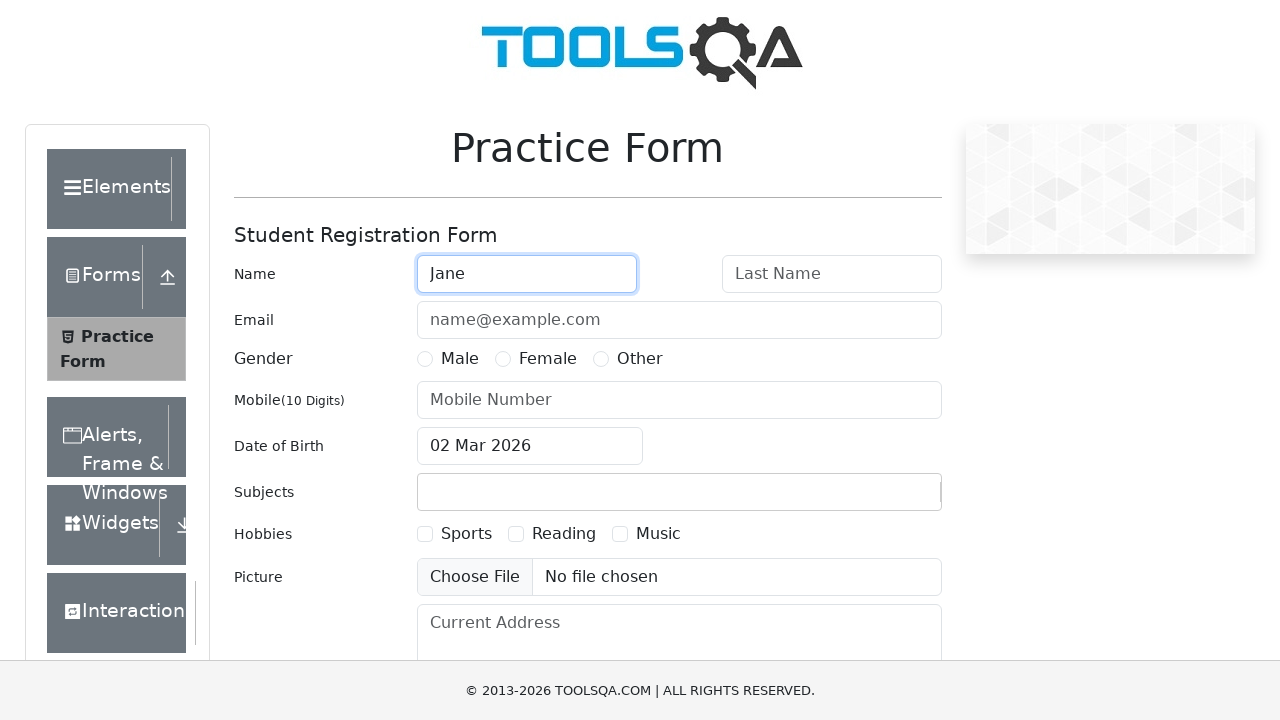

Filled last name field with 'Doe' on #lastName
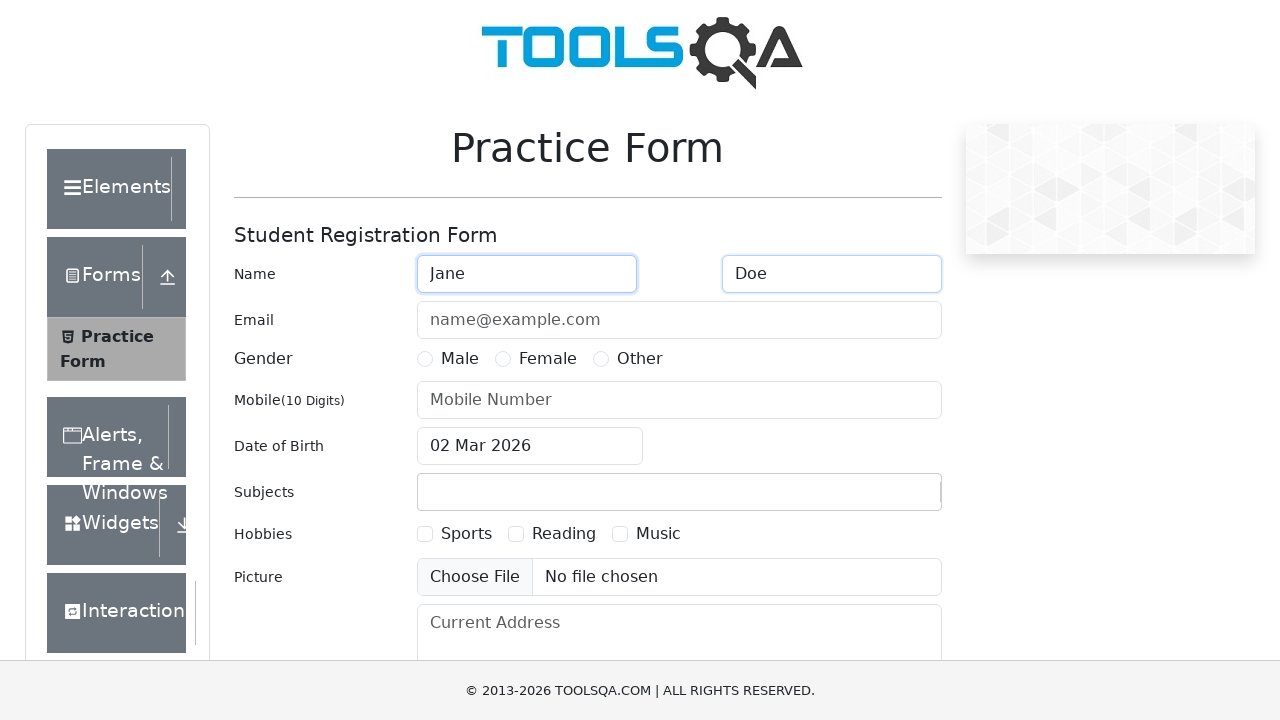

Filled email field with 'Jane.Doe@techin.lt' on #userEmail
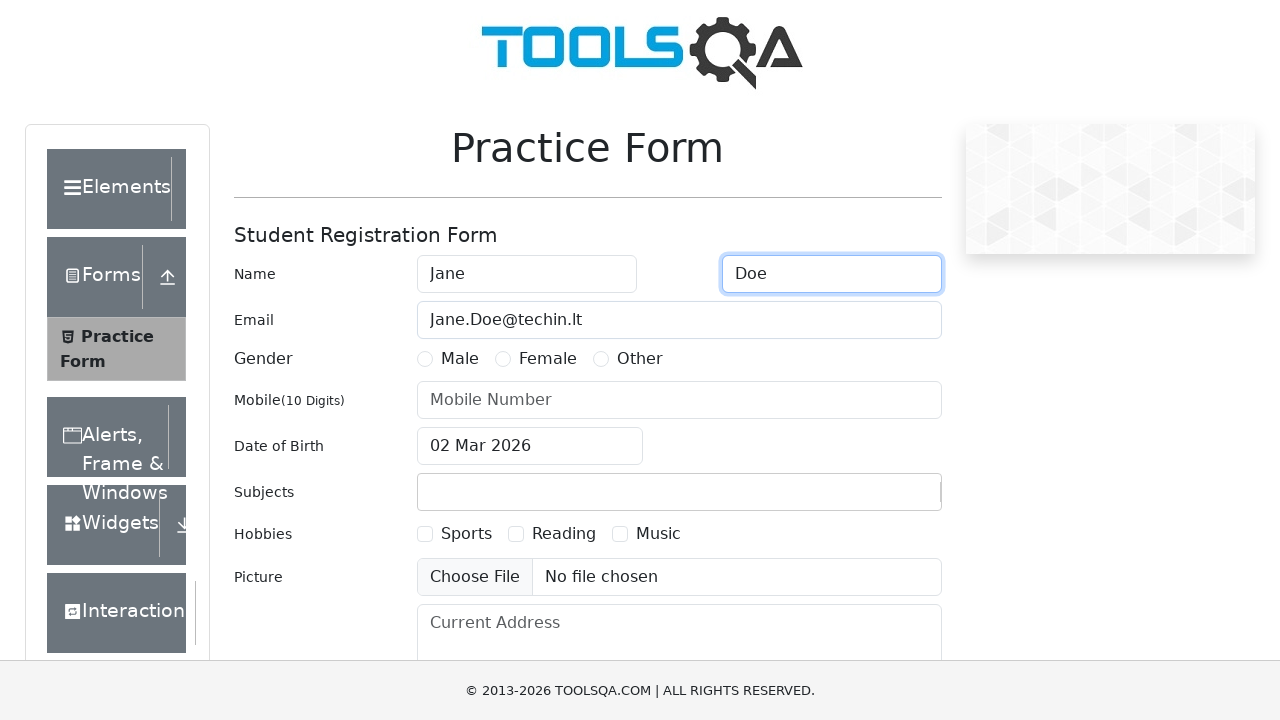

Selected Female gender at (548, 359) on label[for='gender-radio-2']
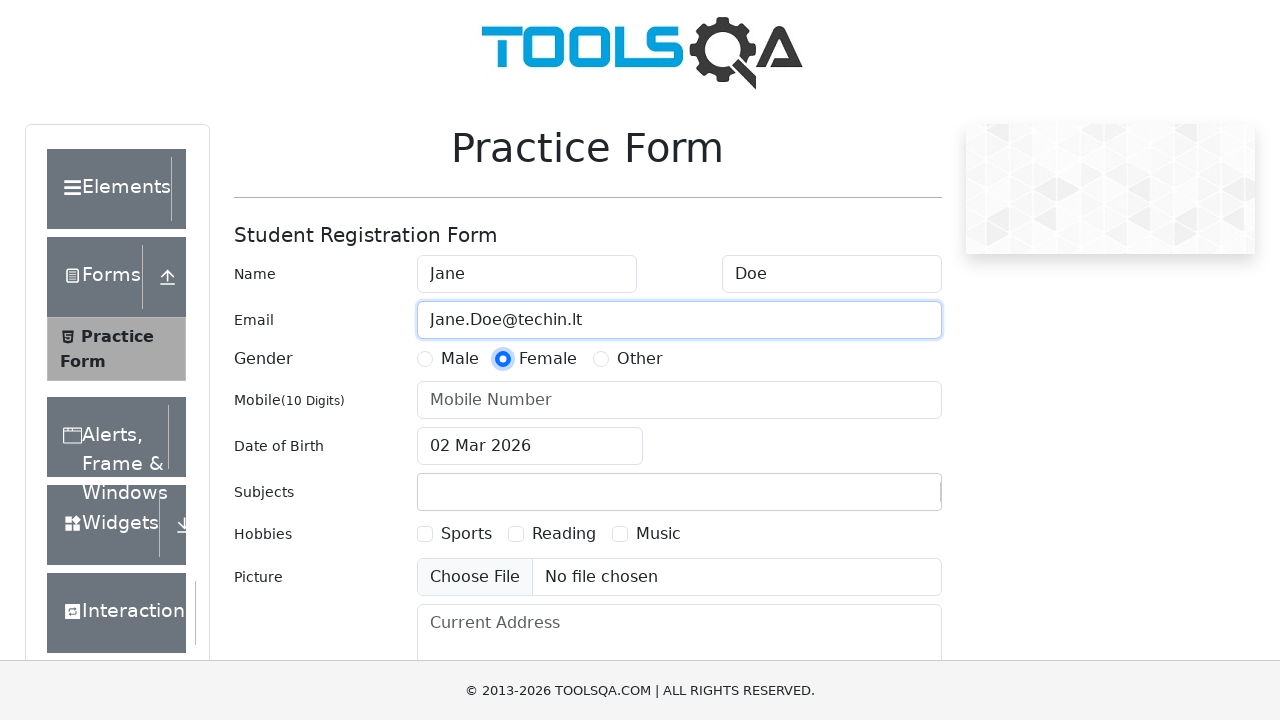

Filled phone number field with '3706707108' on #userNumber
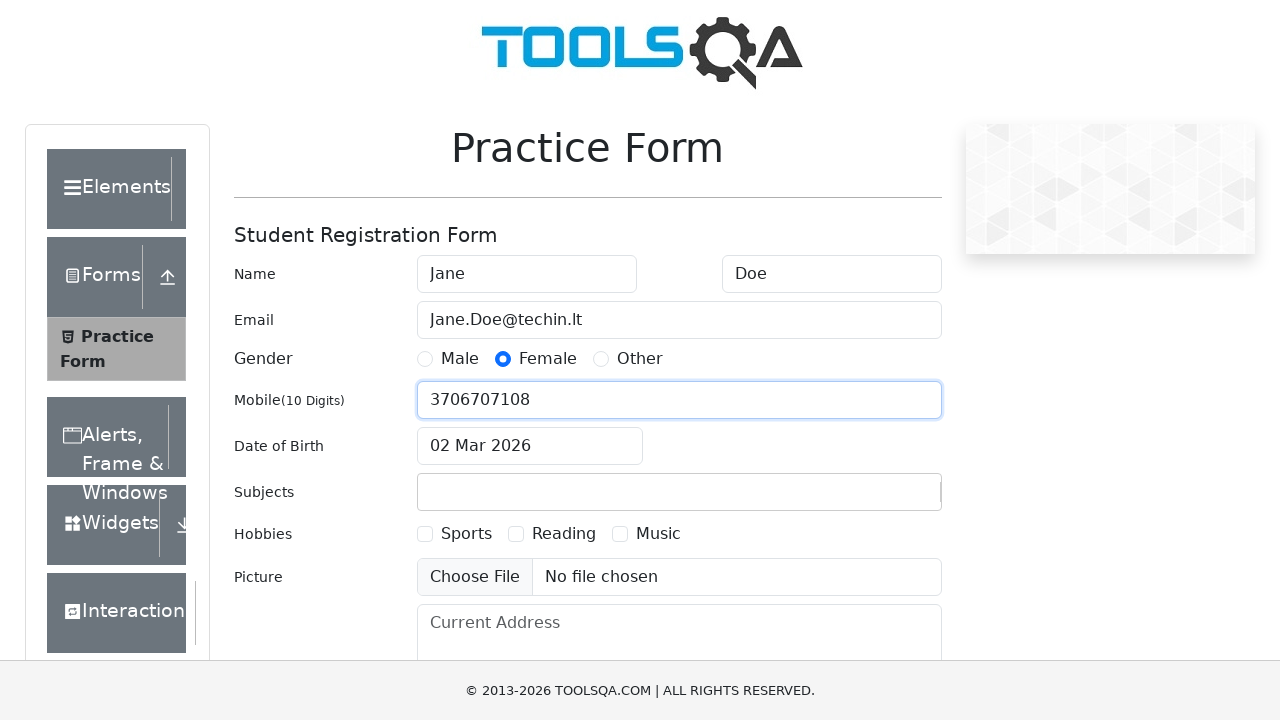

Clicked on date of birth input field at (530, 446) on #dateOfBirthInput
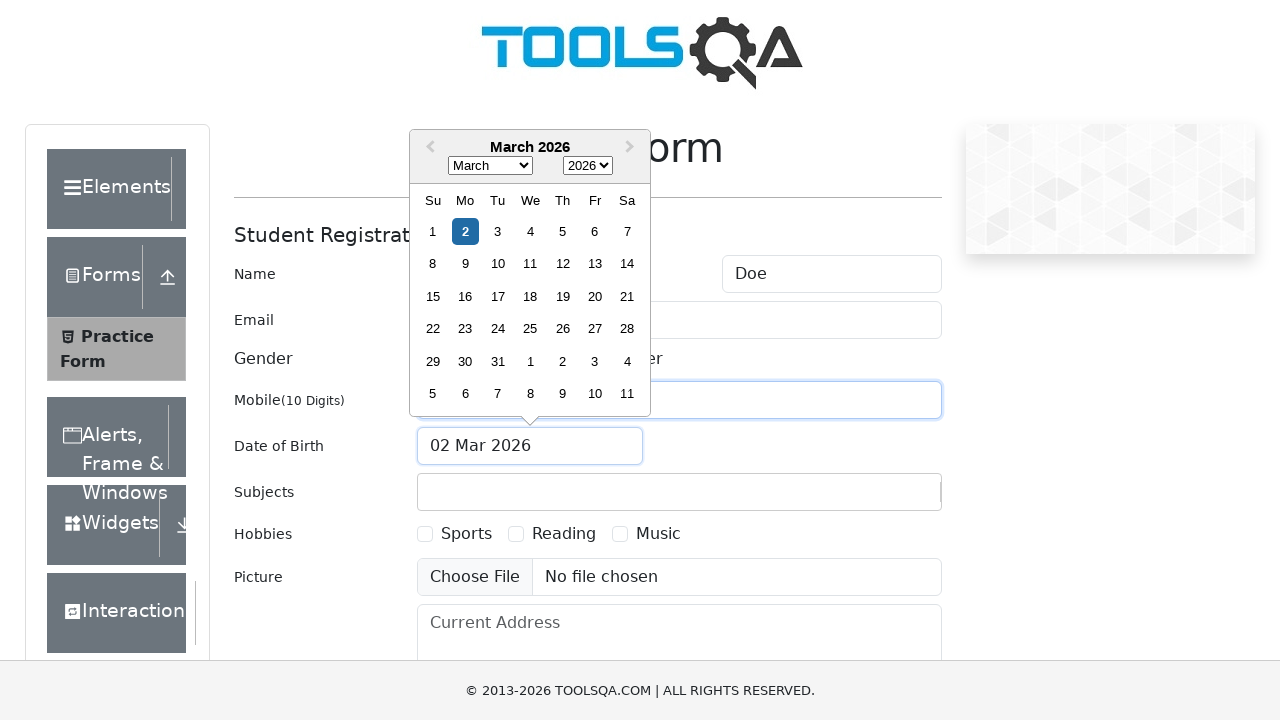

Selected all text in date field
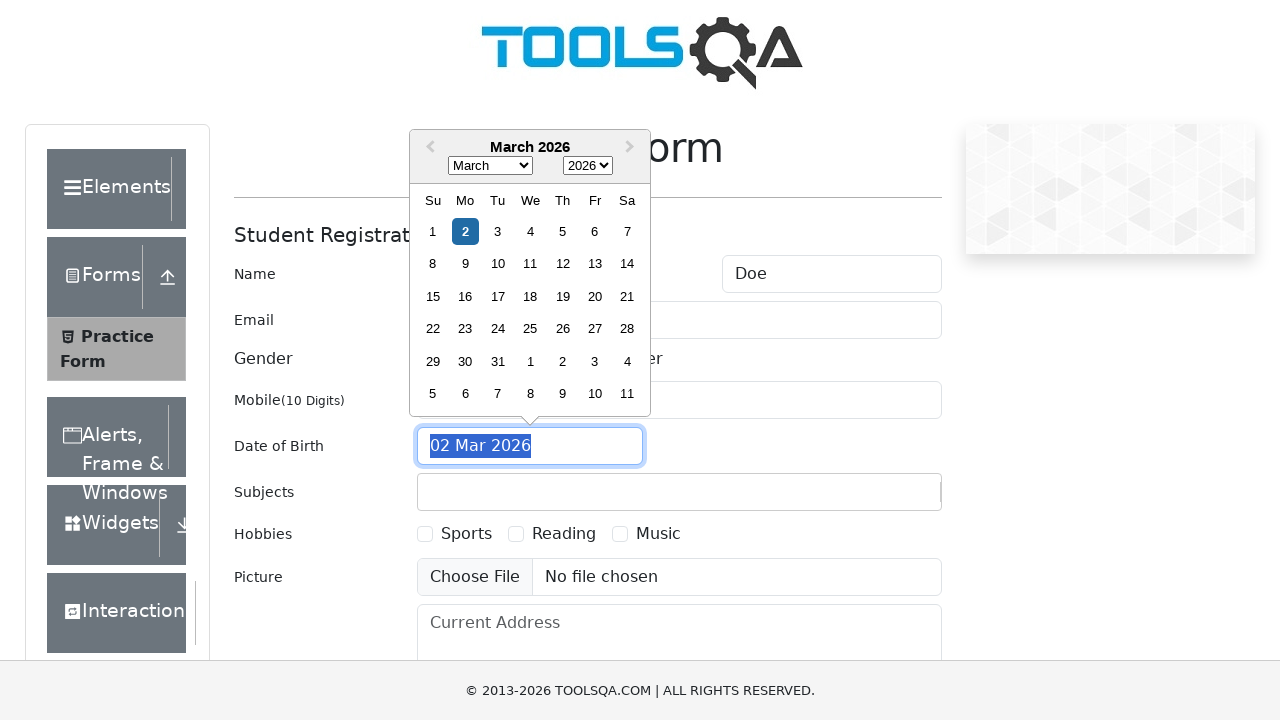

Typed date of birth '12 Dec 1899'
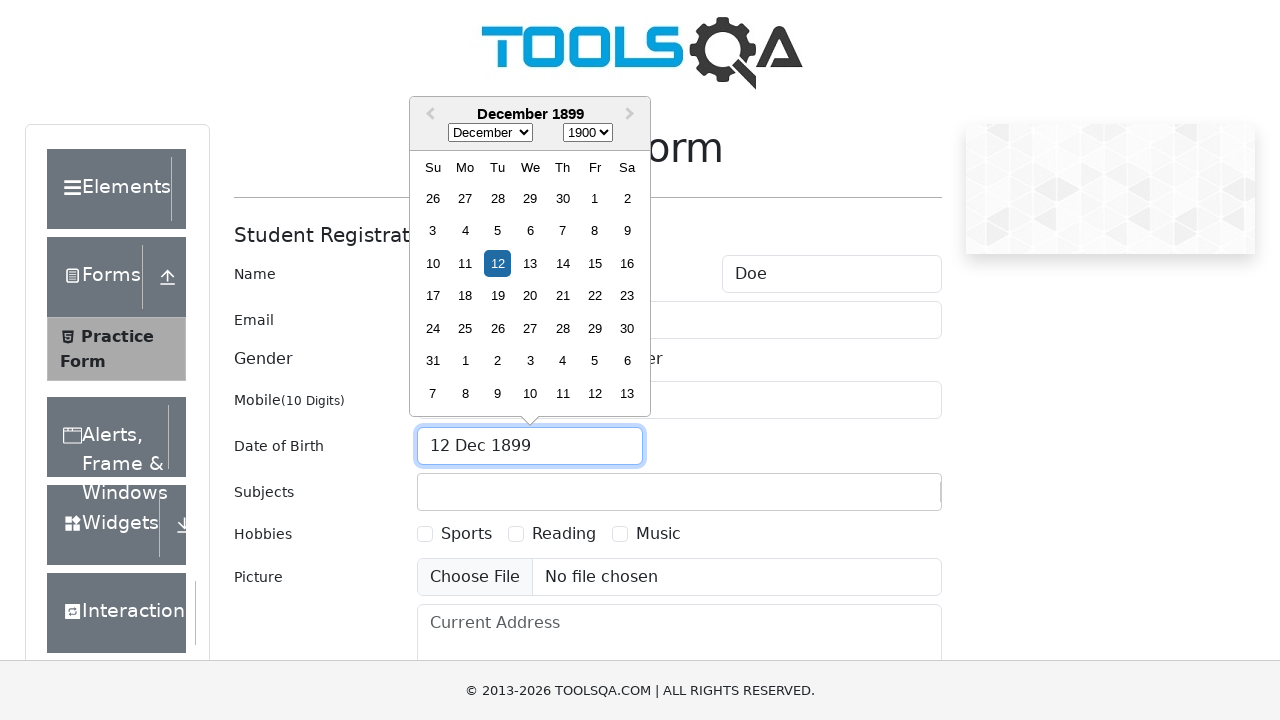

Pressed Tab to confirm date entry
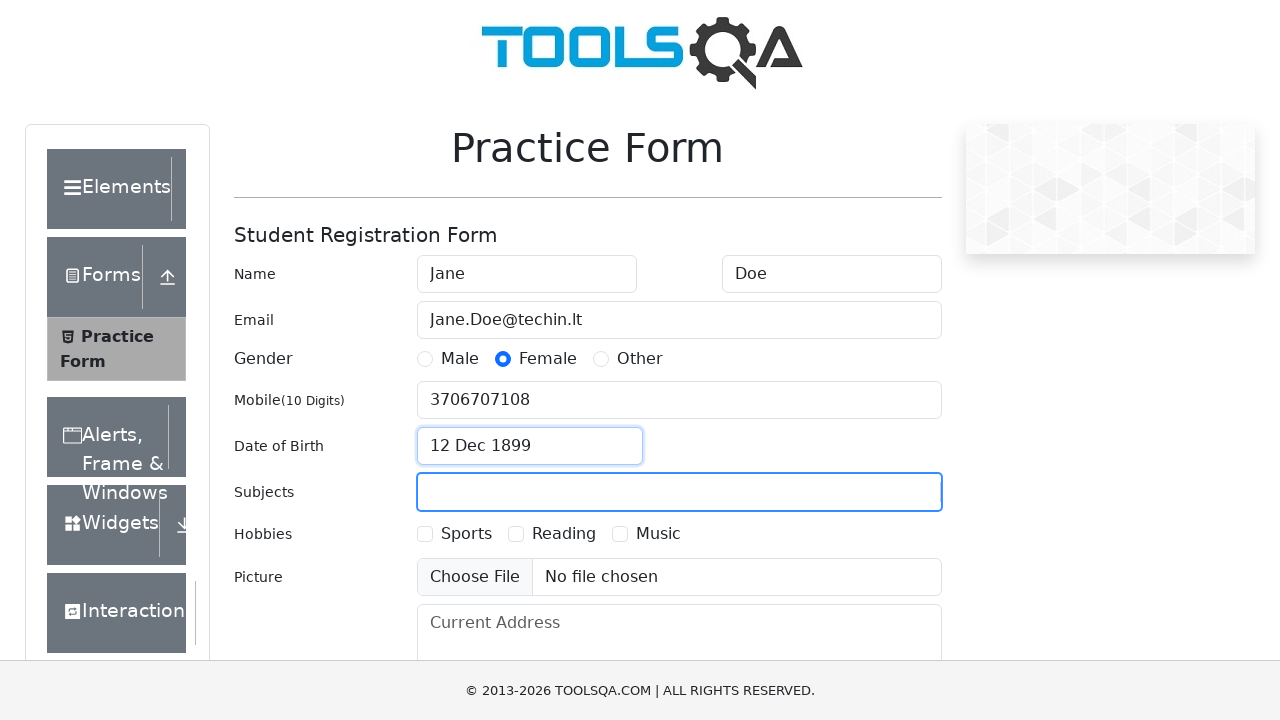

Filled subjects input with 'Computer Science' on #subjectsInput
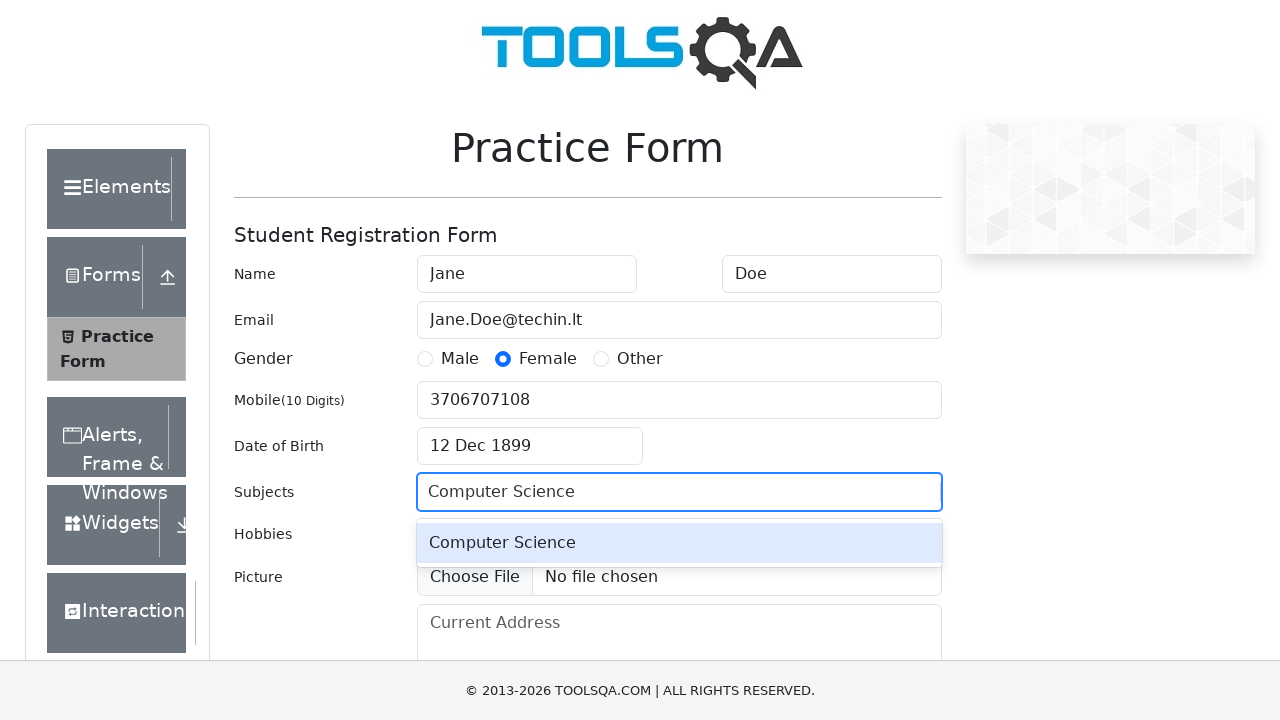

Selected 'Computer Science' subject
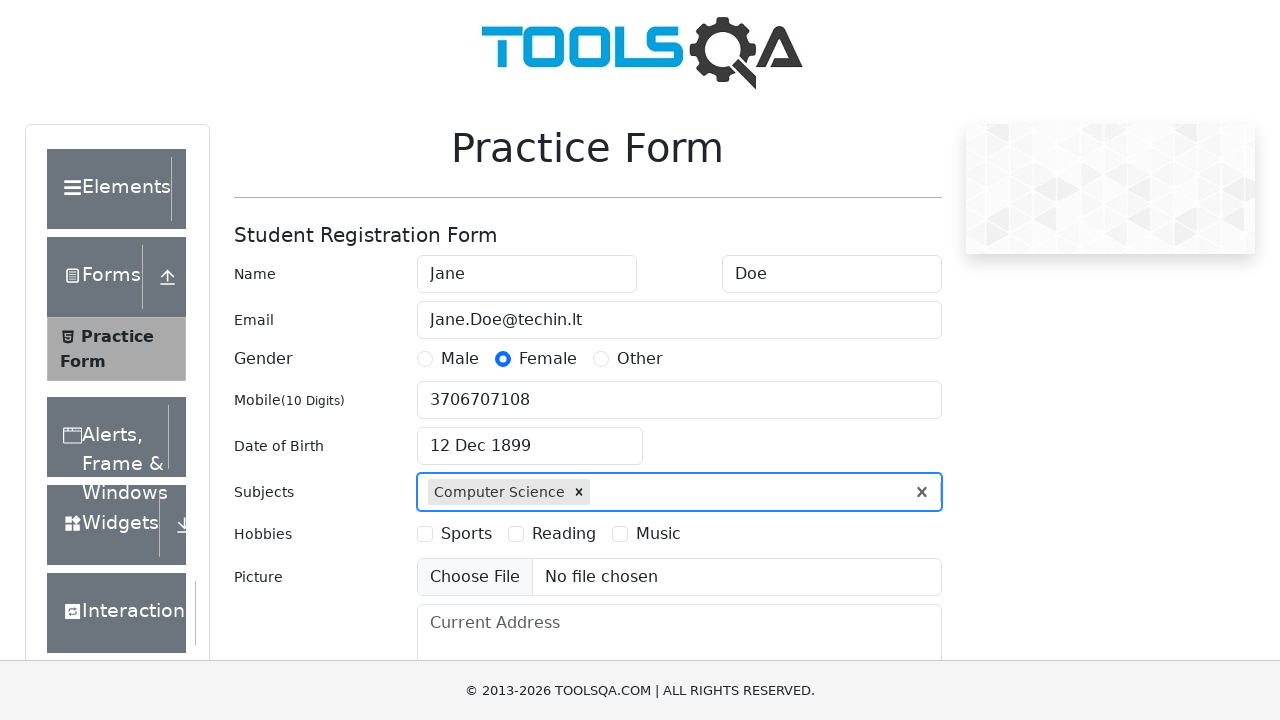

Filled subjects input with 'History' on #subjectsInput
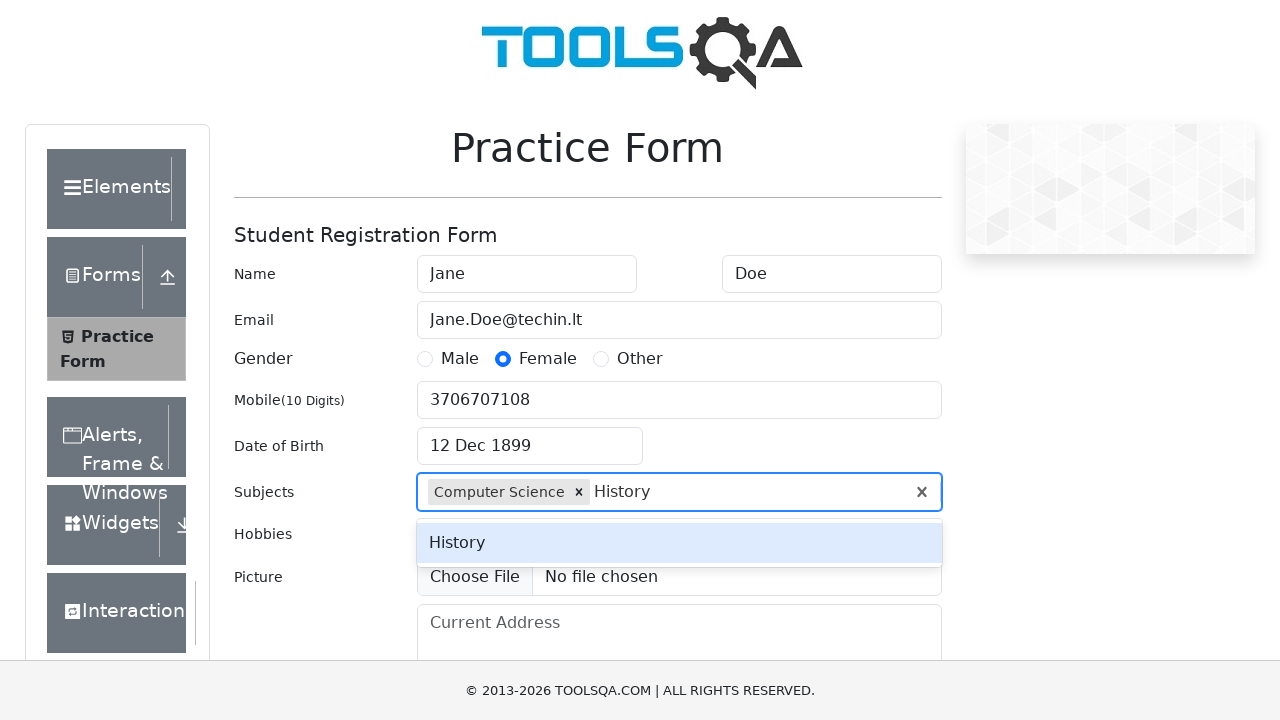

Selected 'History' subject
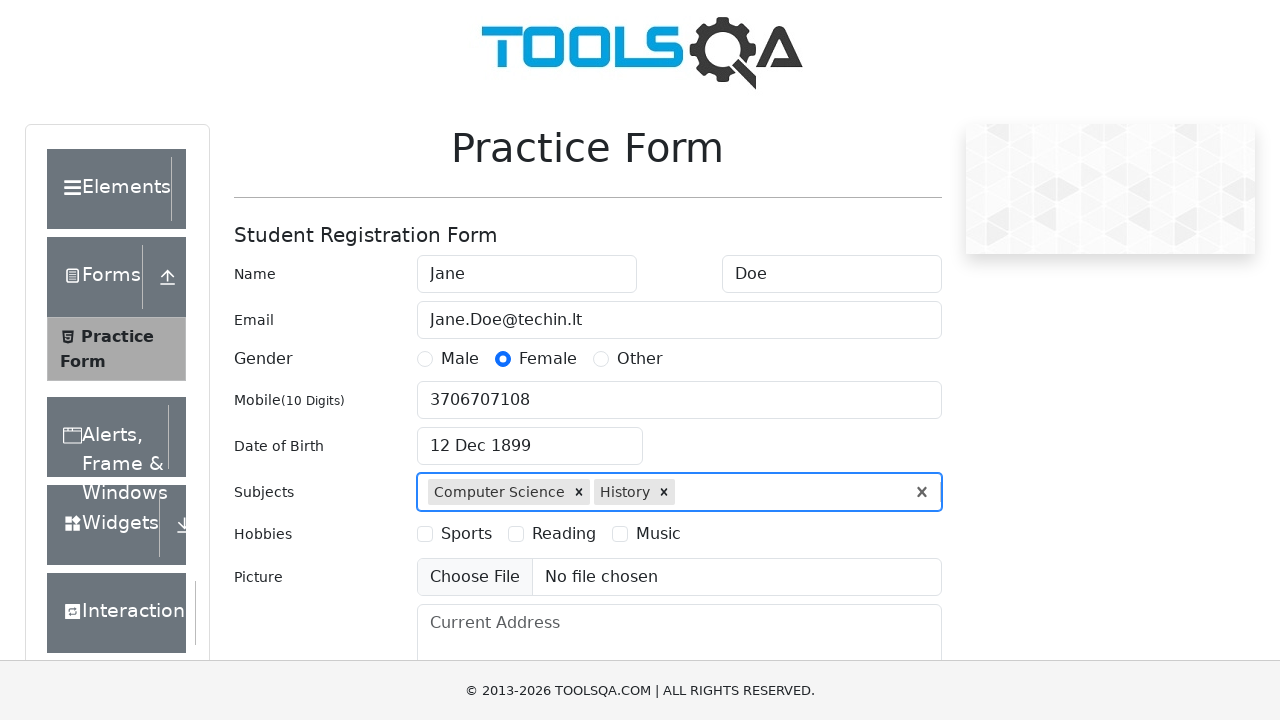

Selected 'Reading' hobby at (564, 534) on label[for='hobbies-checkbox-2']
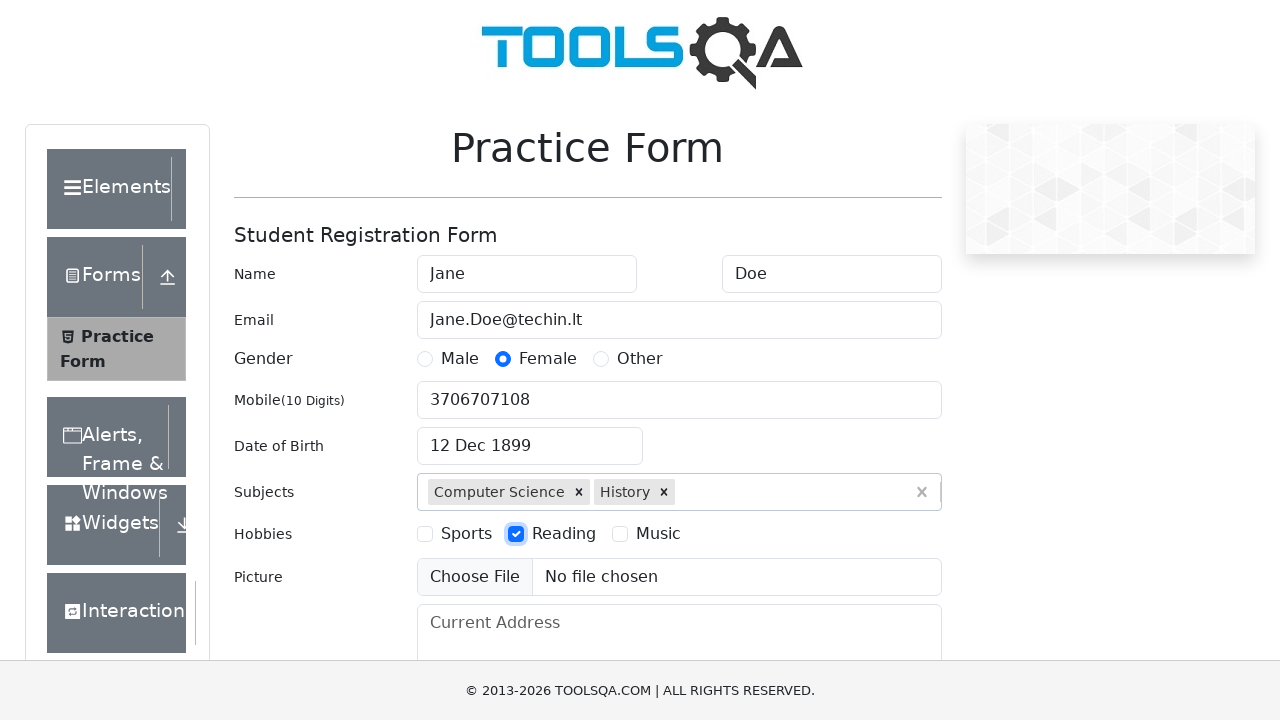

Selected 'Music' hobby at (658, 534) on label[for='hobbies-checkbox-3']
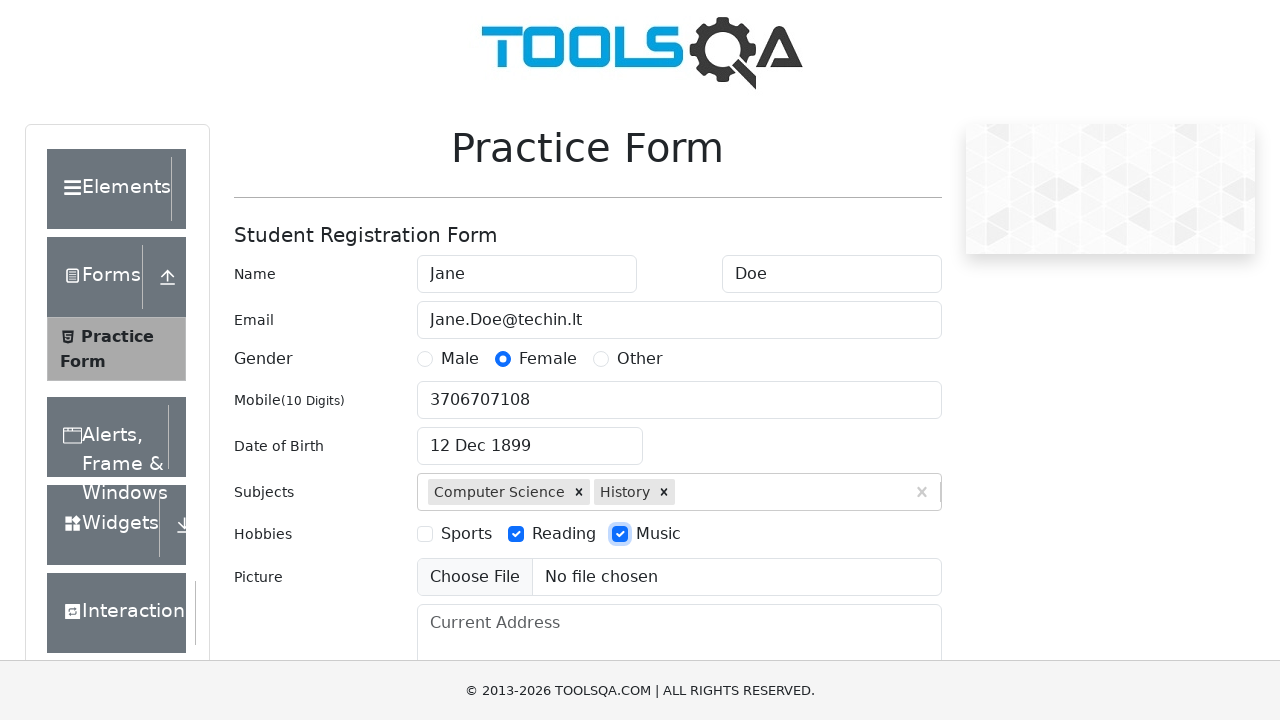

Filled current address field with 'Adreso g. 5-12' on #currentAddress
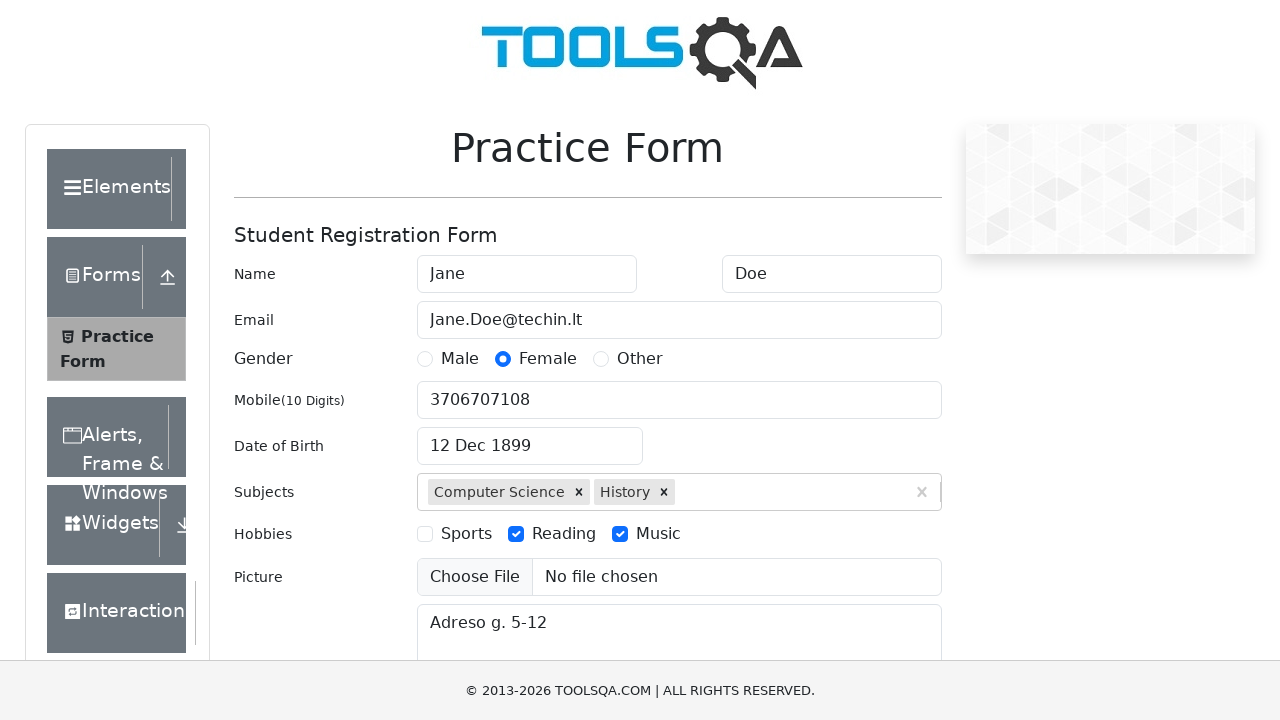

Clicked submit button to submit the form at (885, 499) on #submit
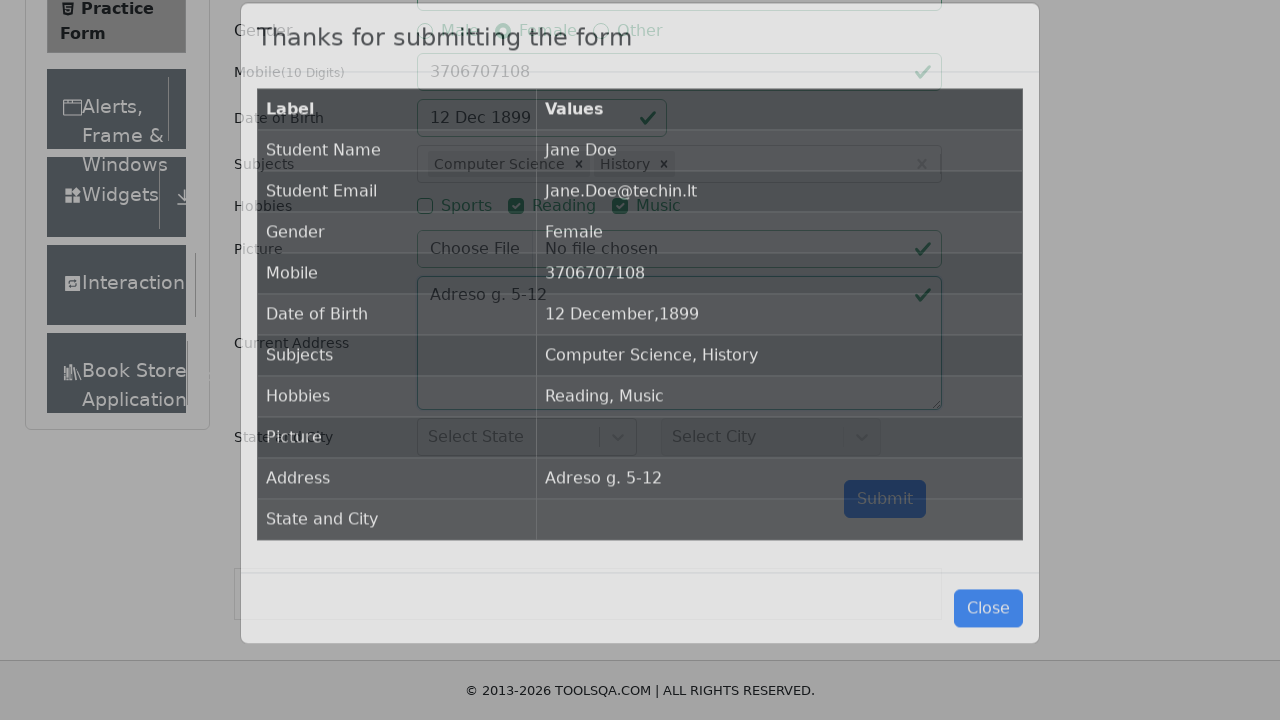

Form submission modal appeared
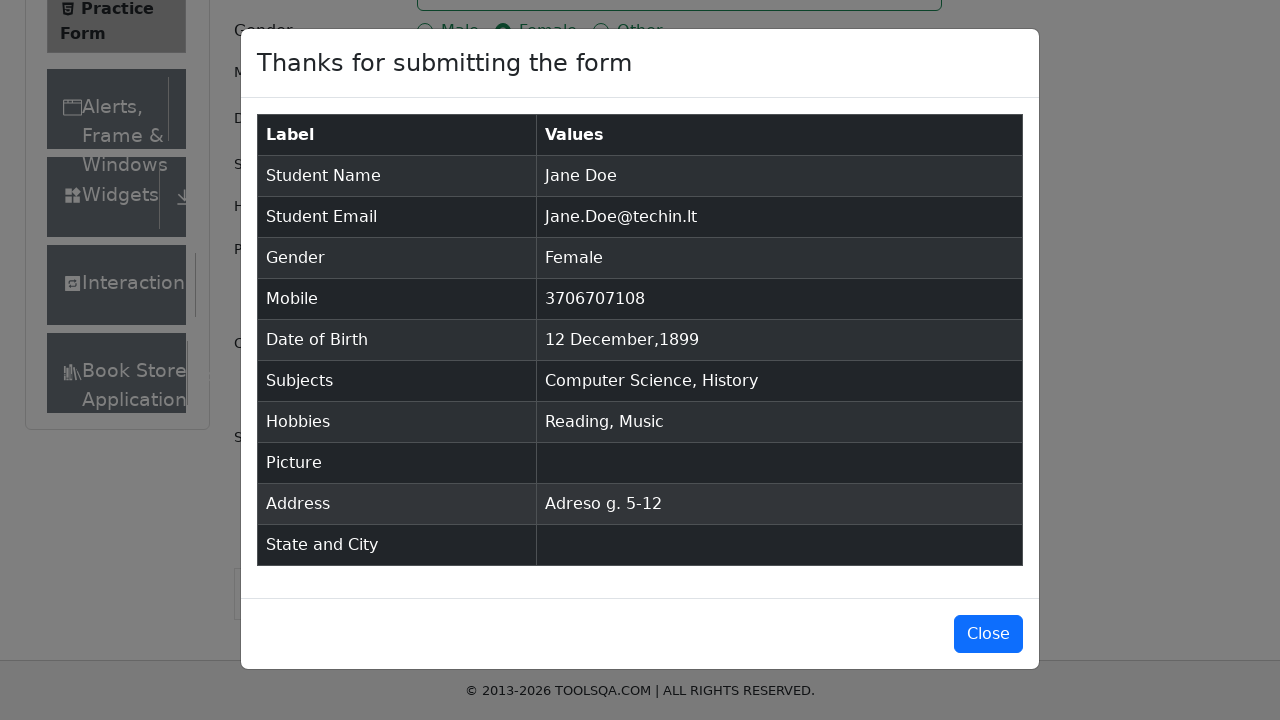

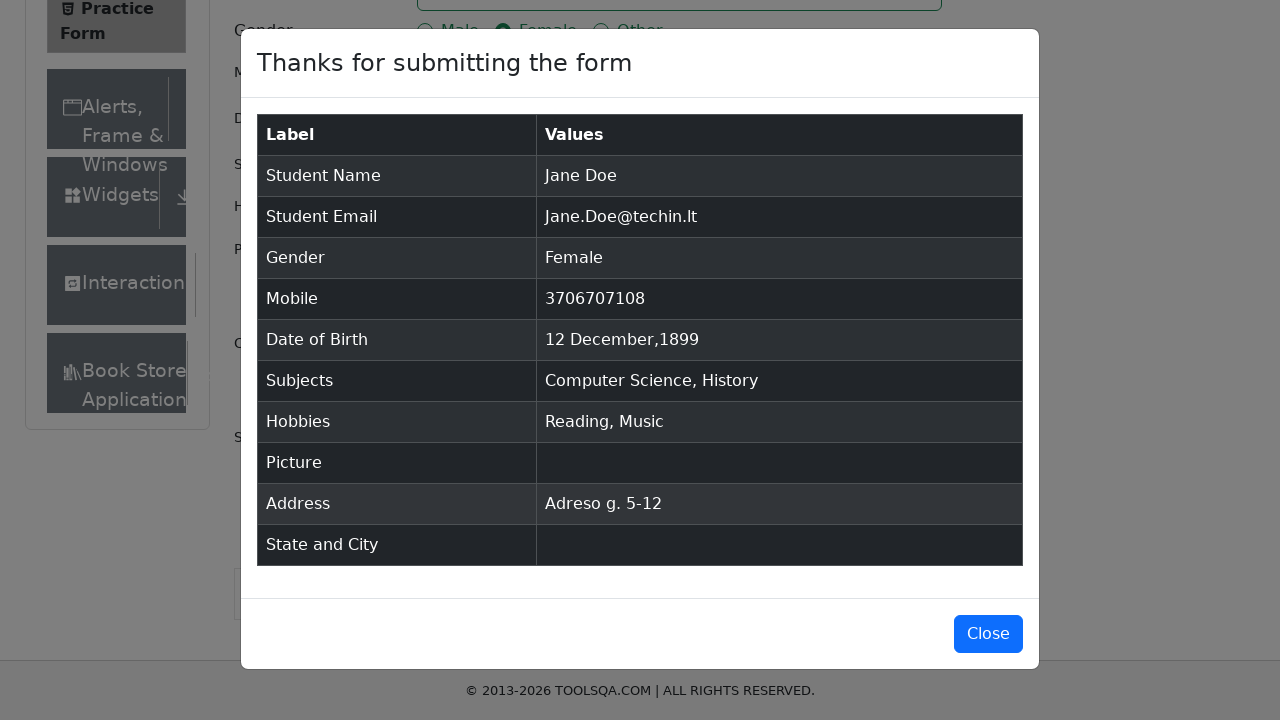